Tests an e-commerce shopping flow by adding specific grocery items (Broccoli, Cauliflower, Cucumber, Beetroot) to cart, proceeding to checkout, and applying a promo code to verify it's accepted.

Starting URL: https://rahulshettyacademy.com/seleniumPractise/#/

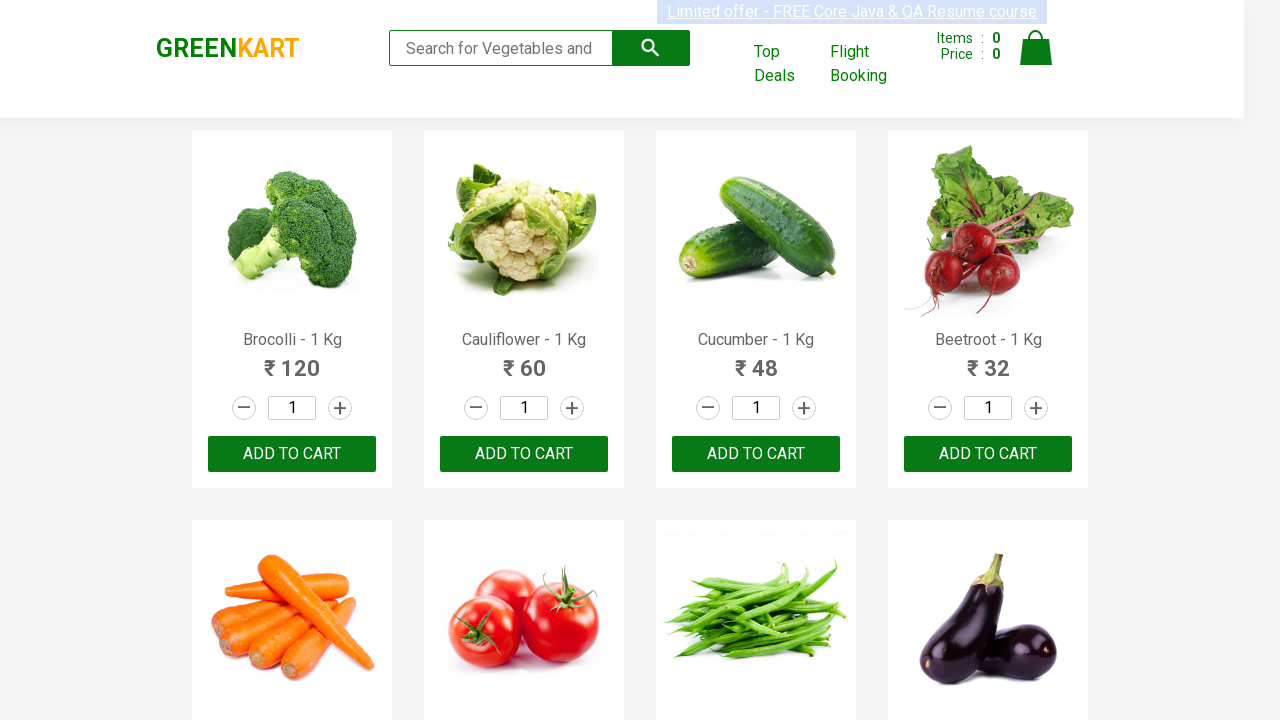

Waited for product listings to load
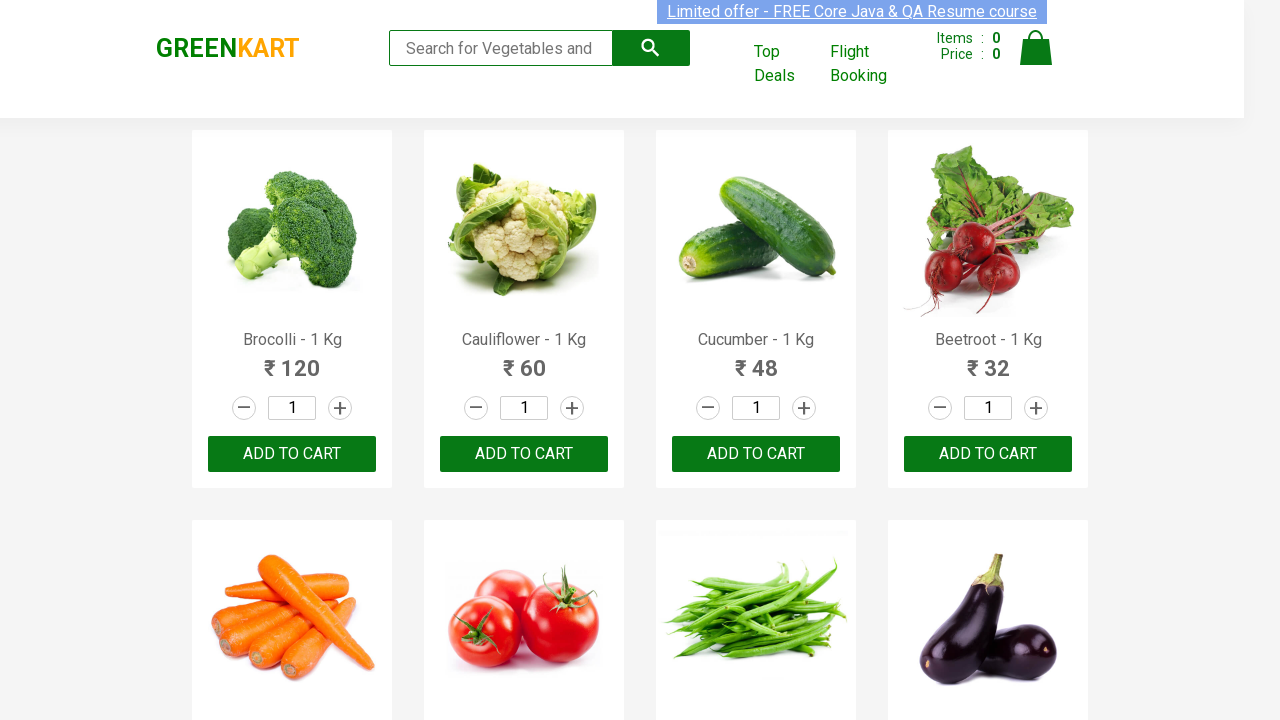

Retrieved all product elements from the page
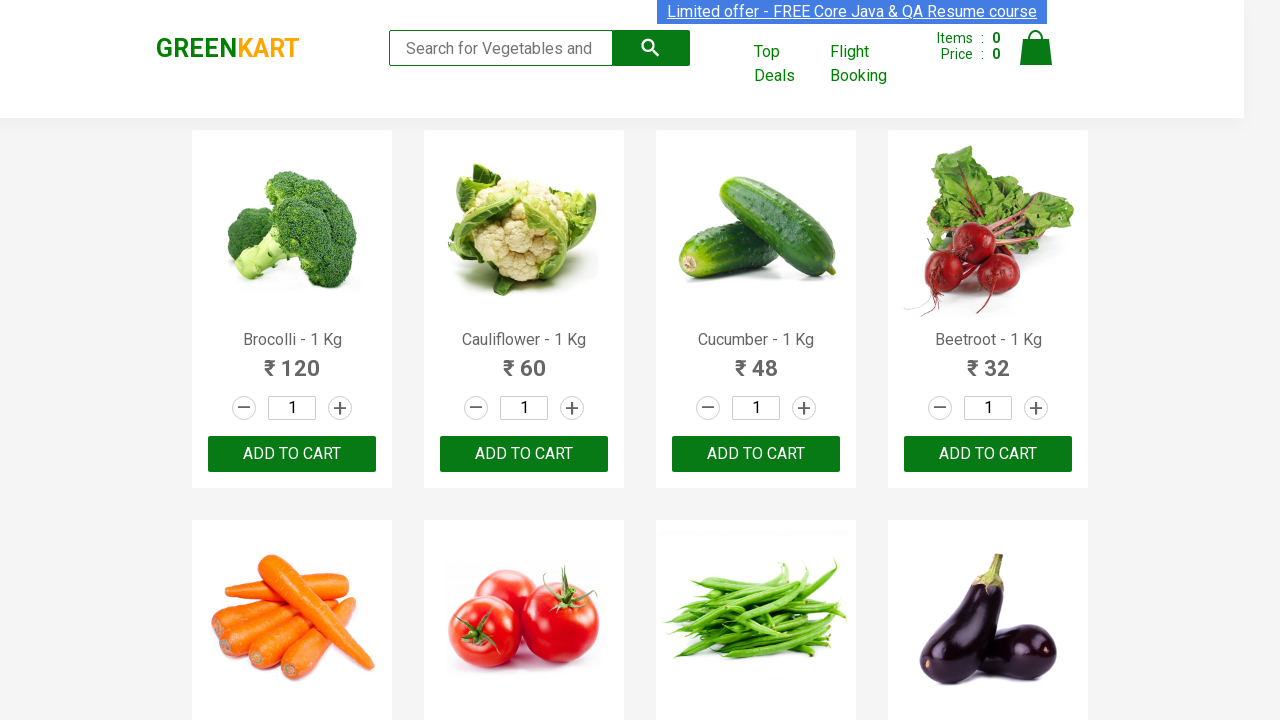

Added 'Brocolli' to cart at (292, 454) on xpath=//div[@class='product-action']/button >> nth=0
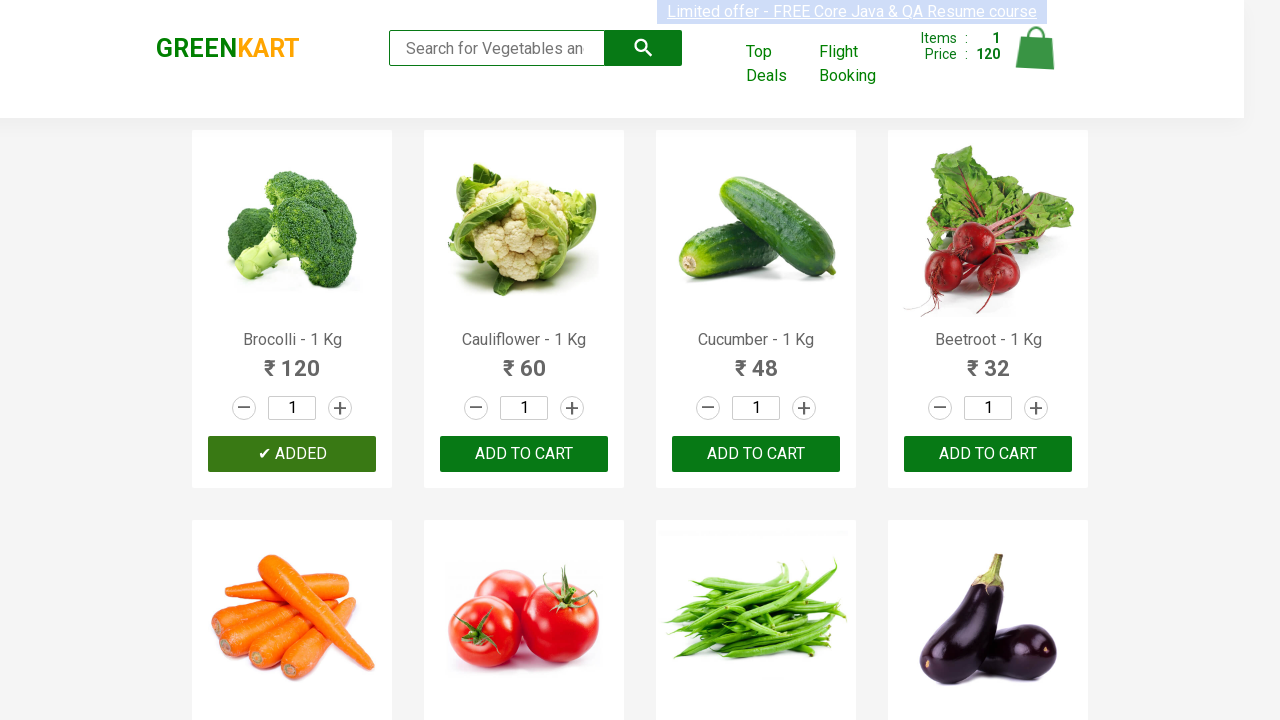

Added 'Cauliflower' to cart at (524, 454) on xpath=//div[@class='product-action']/button >> nth=1
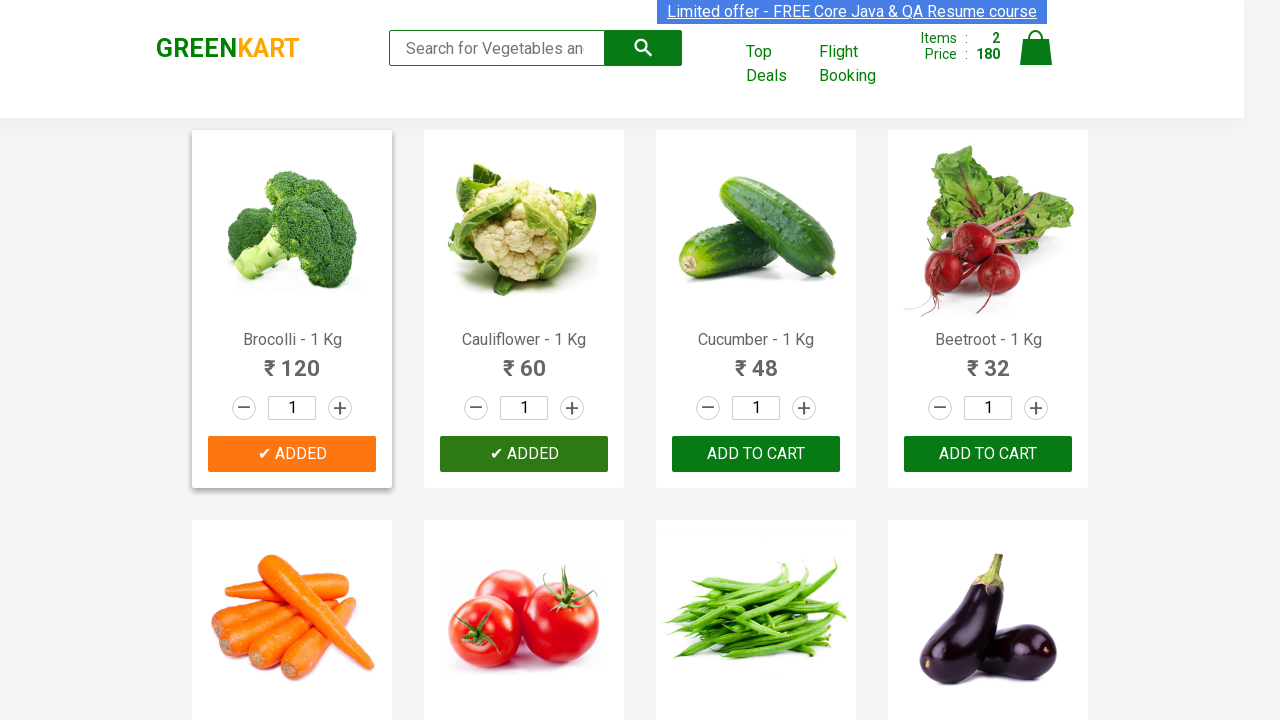

Added 'Cucumber' to cart at (756, 454) on xpath=//div[@class='product-action']/button >> nth=2
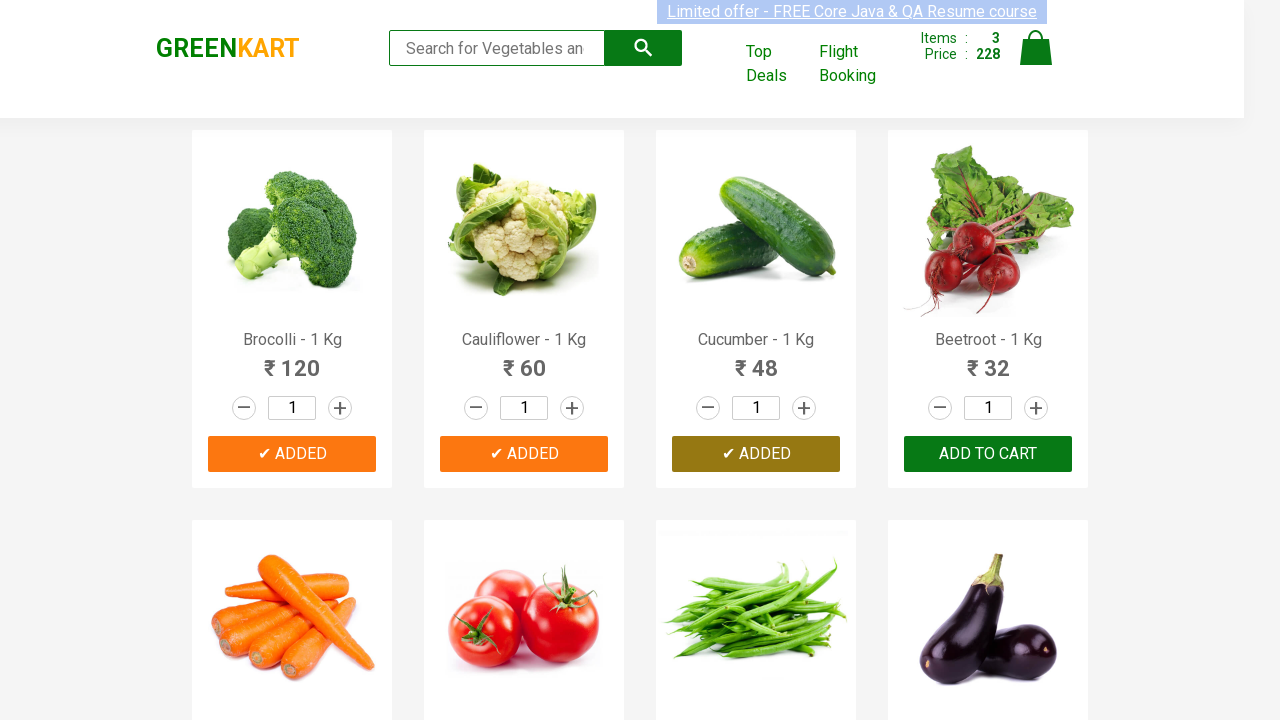

Added 'Beetroot' to cart at (988, 454) on xpath=//div[@class='product-action']/button >> nth=3
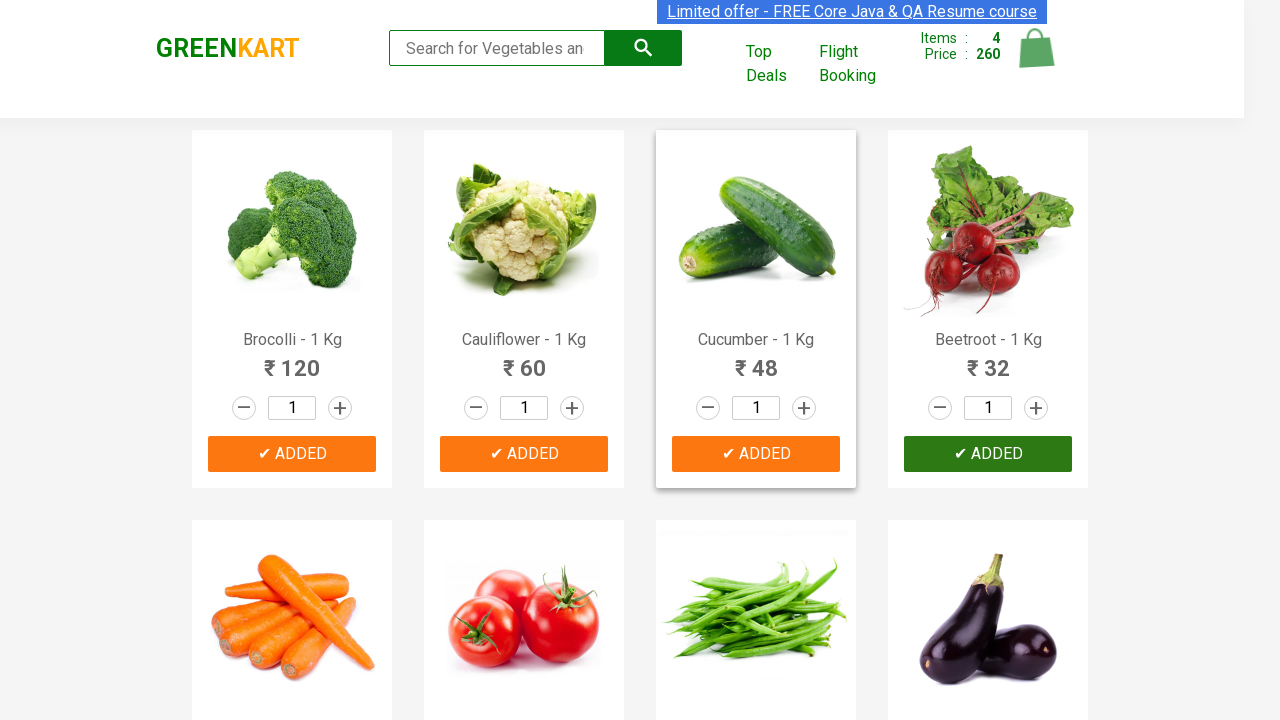

Clicked on cart icon to view shopping cart at (1036, 48) on img[alt='Cart']
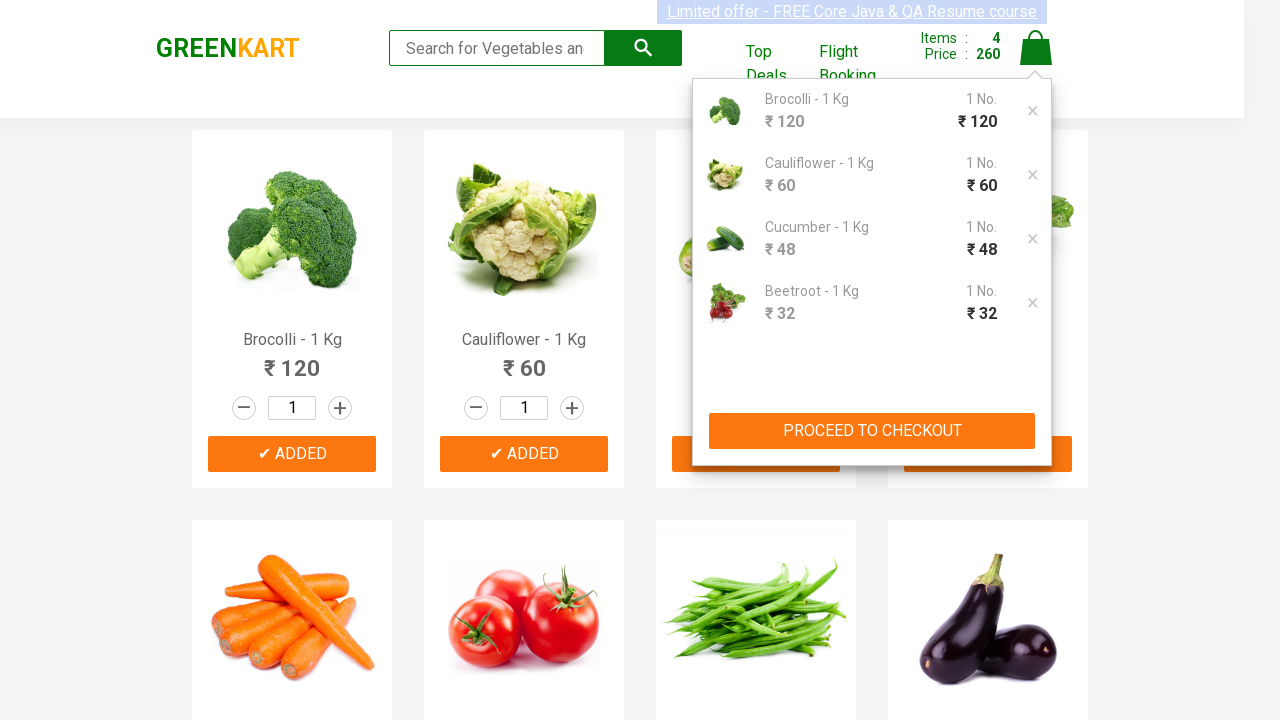

Clicked 'PROCEED TO CHECKOUT' button at (872, 431) on xpath=//button[text()='PROCEED TO CHECKOUT']
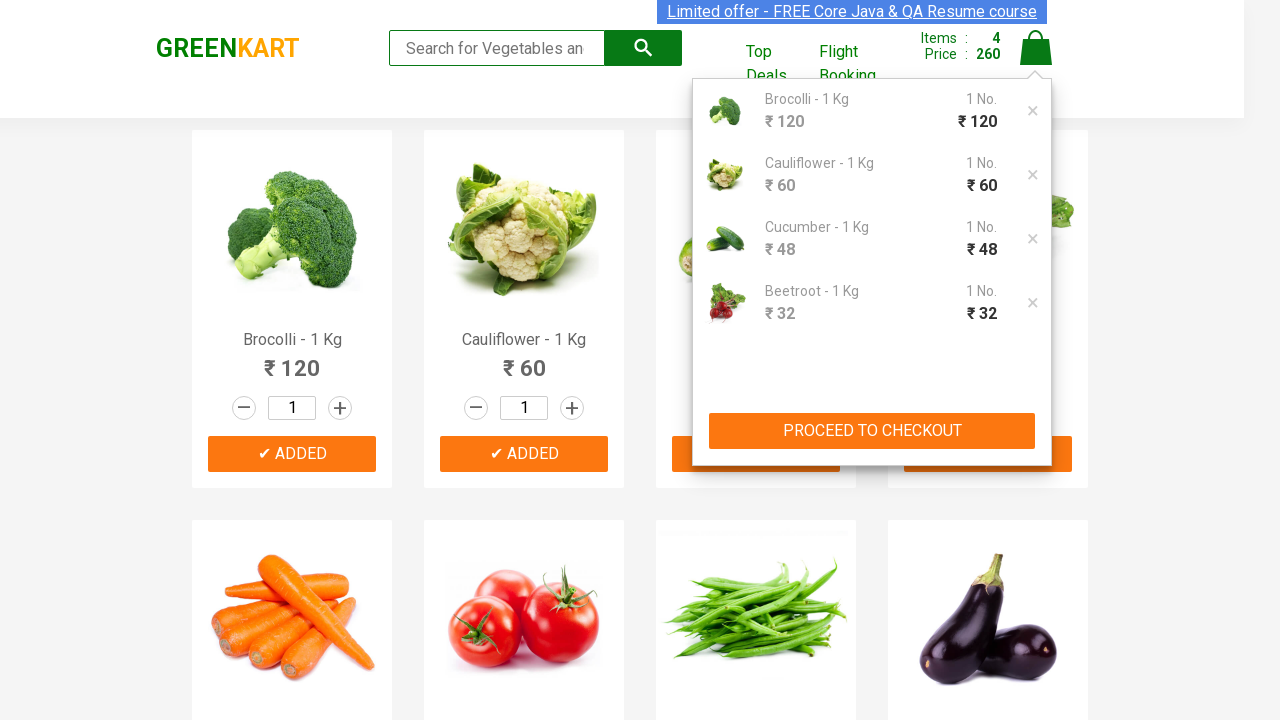

Checkout page loaded with promo code field visible
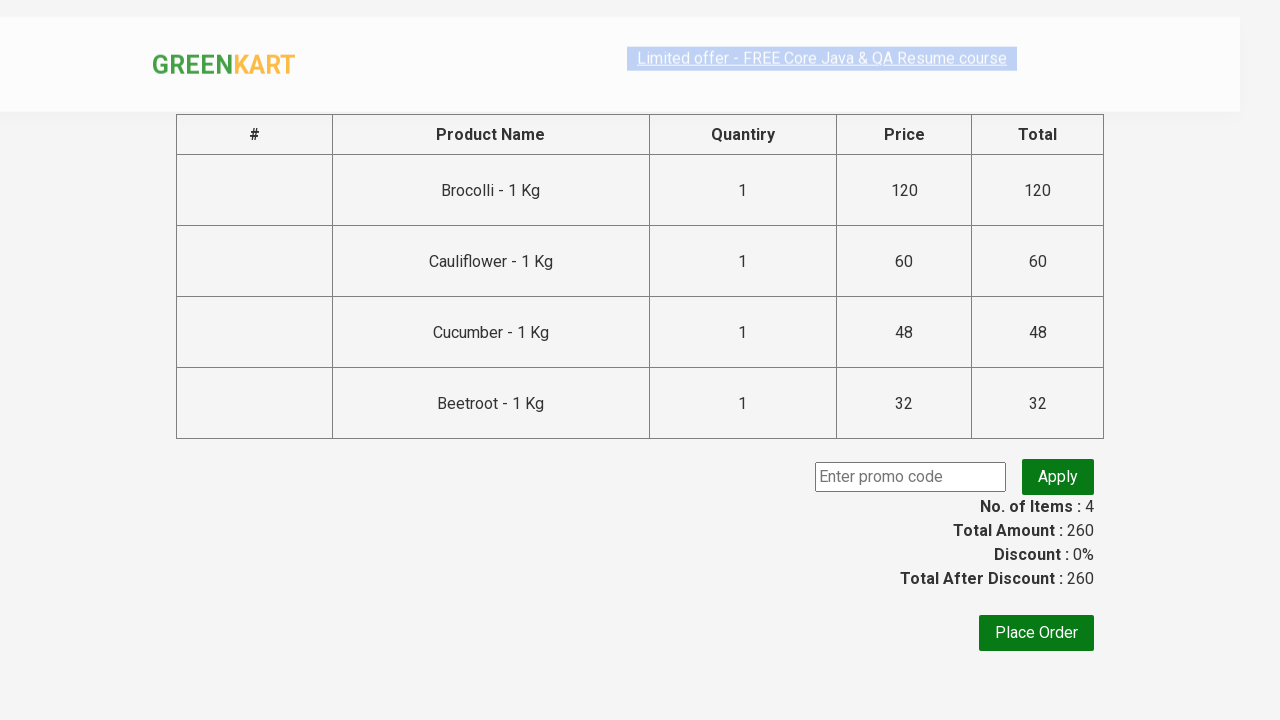

Entered promo code 'rahulshettyacademy' in promo field on .promoCode
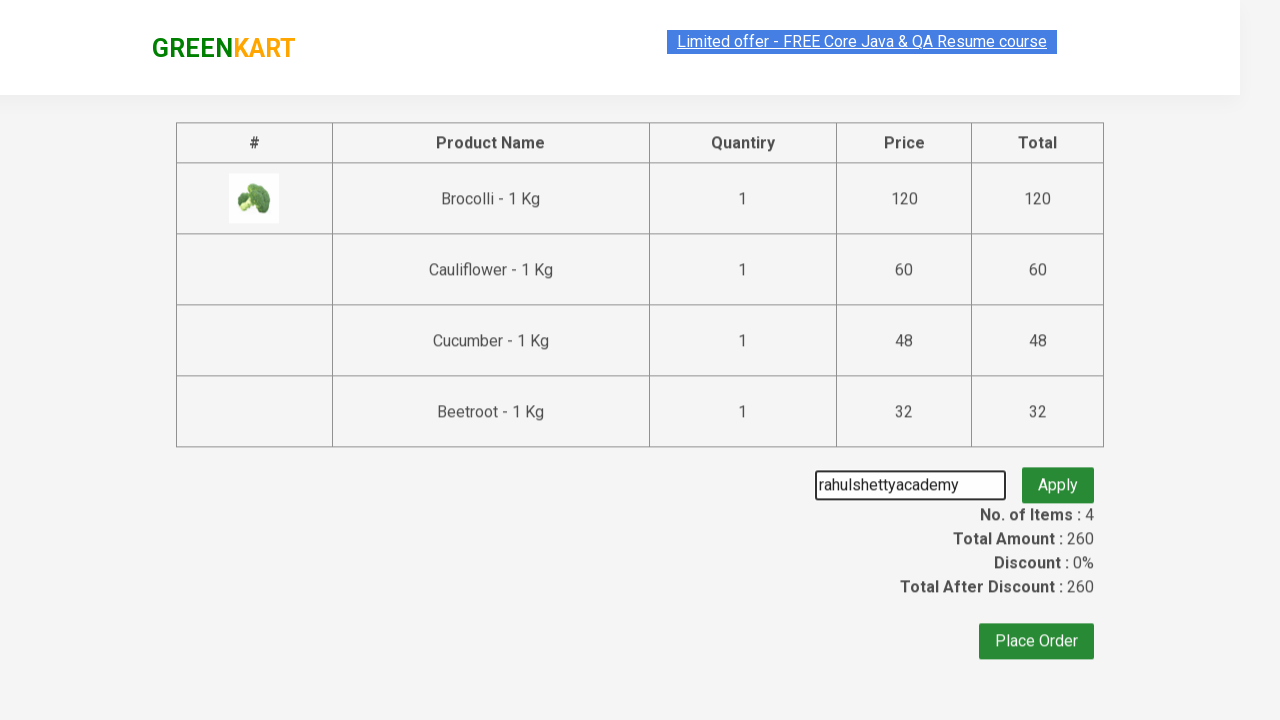

Clicked 'Apply' button to apply promo code at (1058, 477) on xpath=//button[text()='Apply']
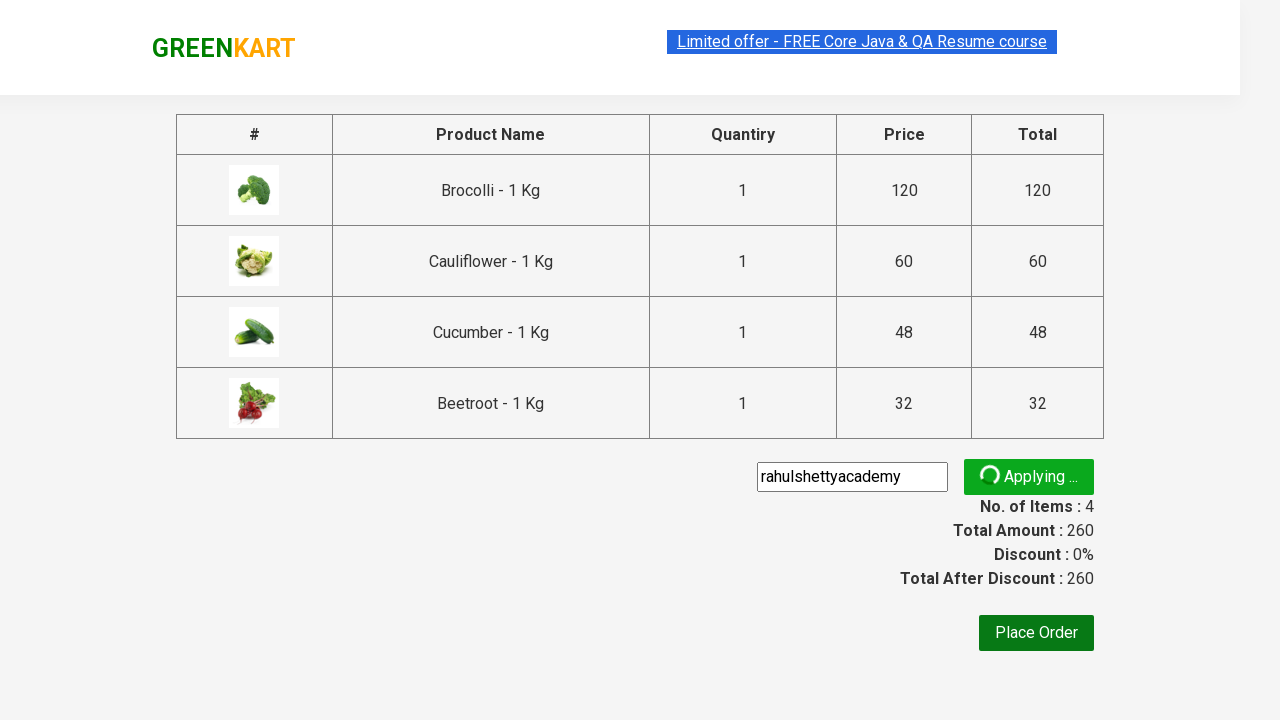

Promo code successfully applied - confirmation message displayed
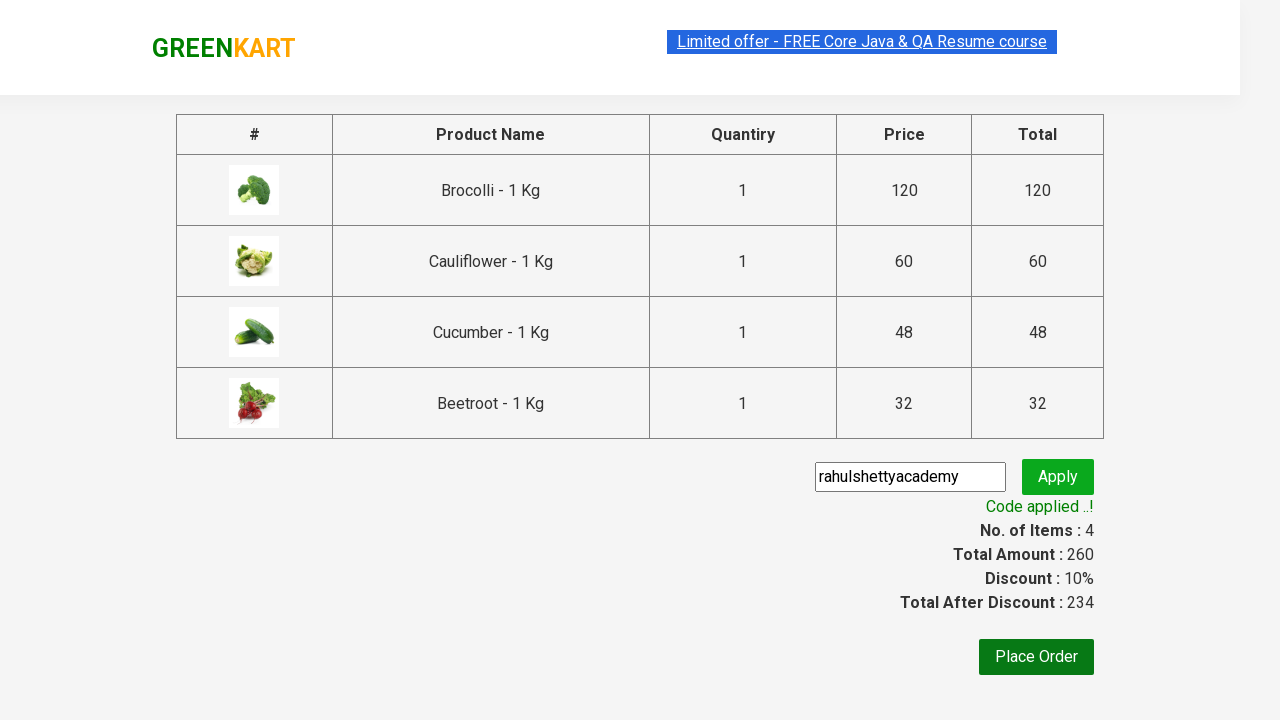

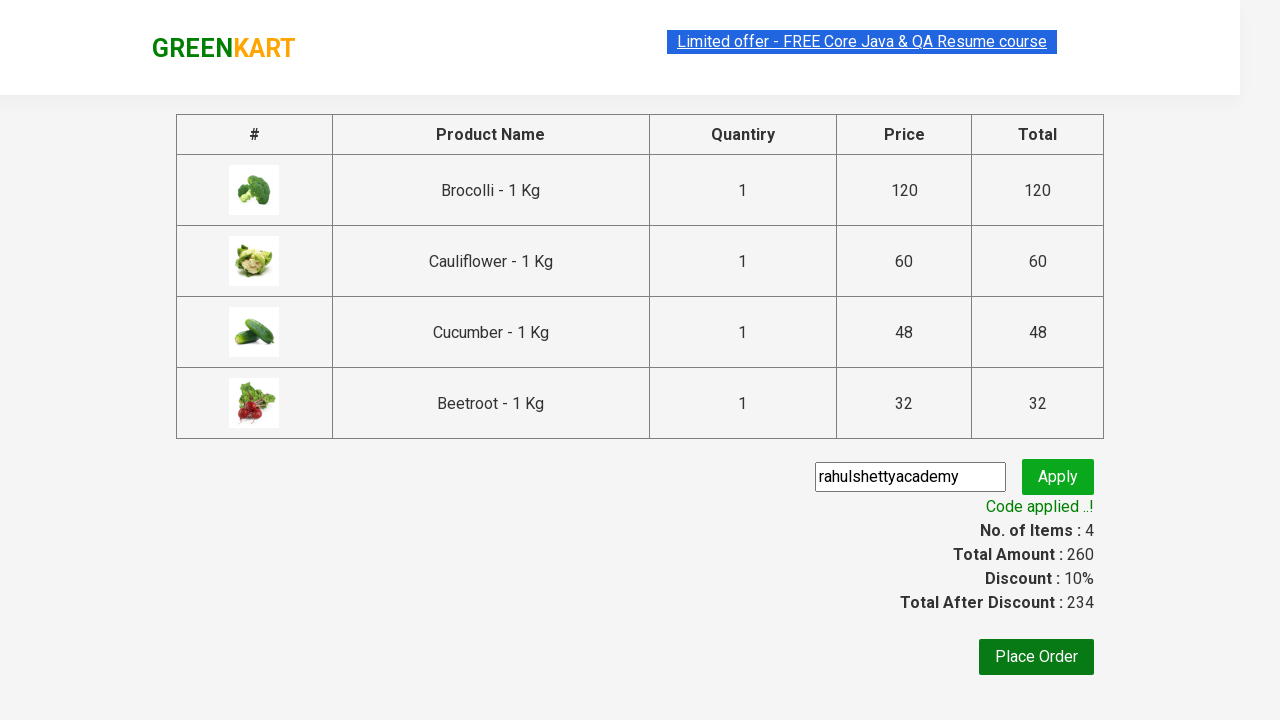